Tests navigation to the registration page by clicking the registration link on the main page and verifying the URL changes to the registration page URL.

Starting URL: https://qa.koel.app/

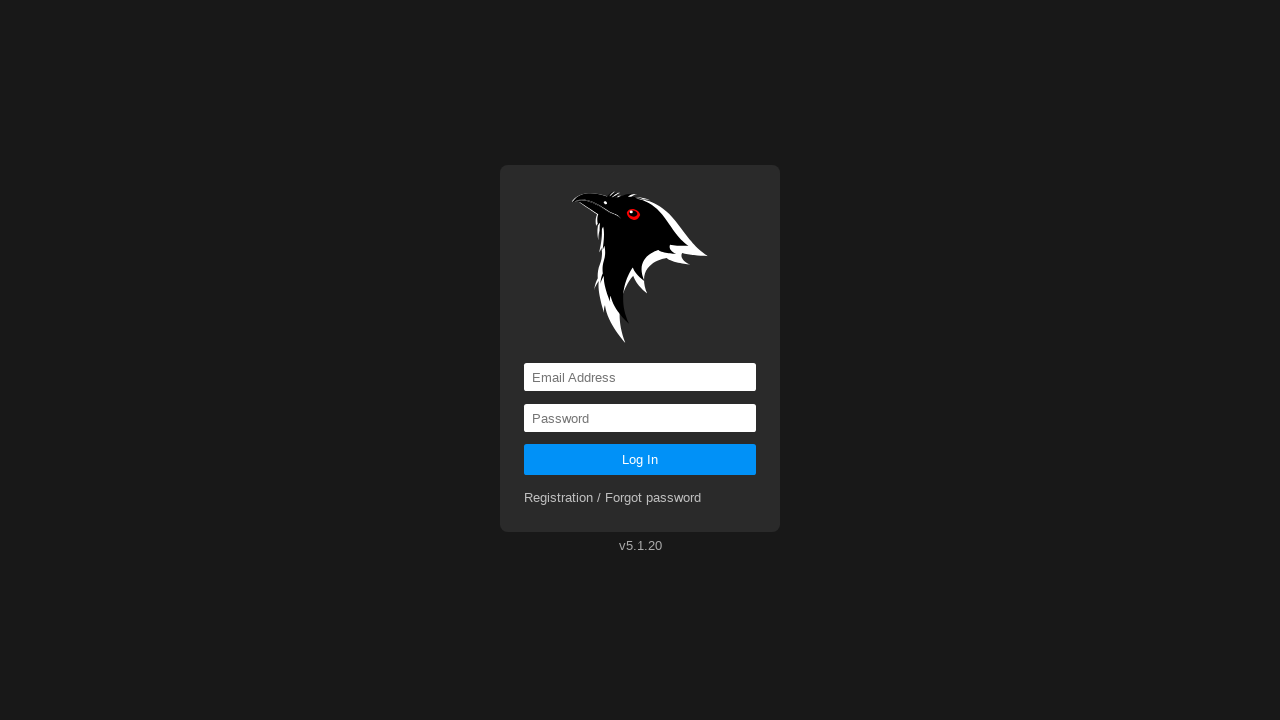

Clicked registration link on main page at (613, 498) on a[href='registration']
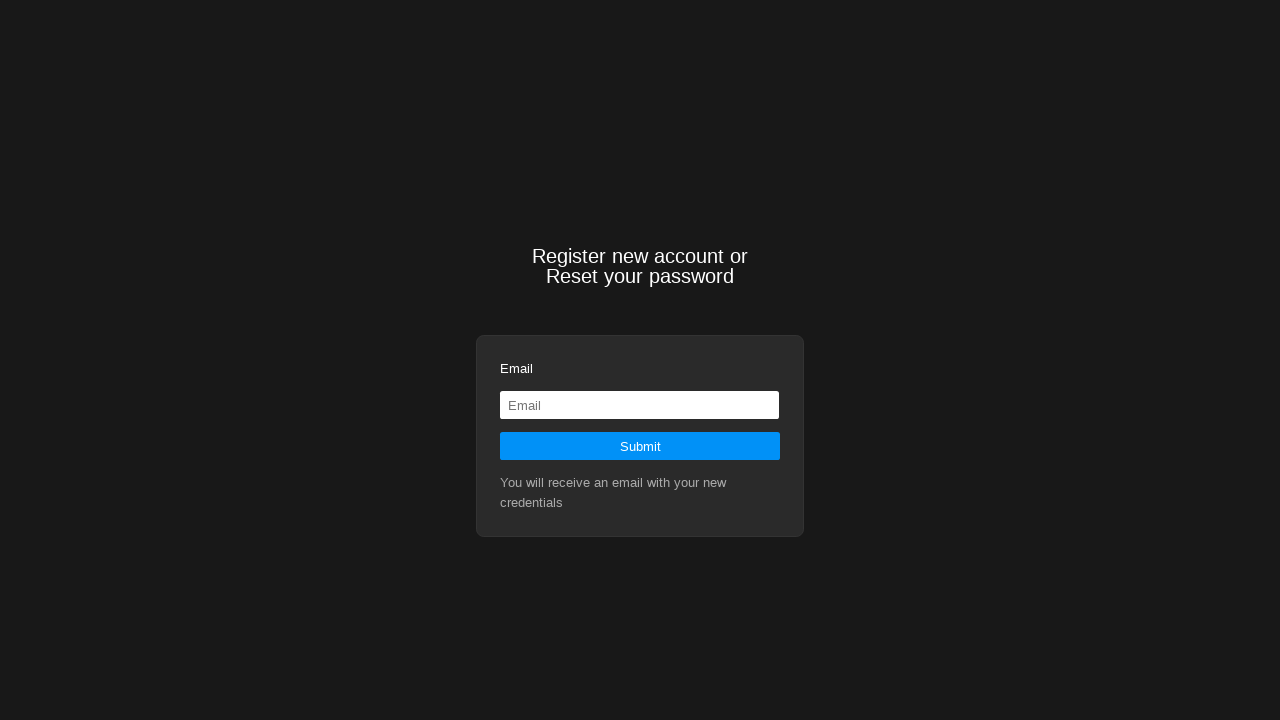

Navigated to registration page and URL verified as https://qa.koel.app/registration
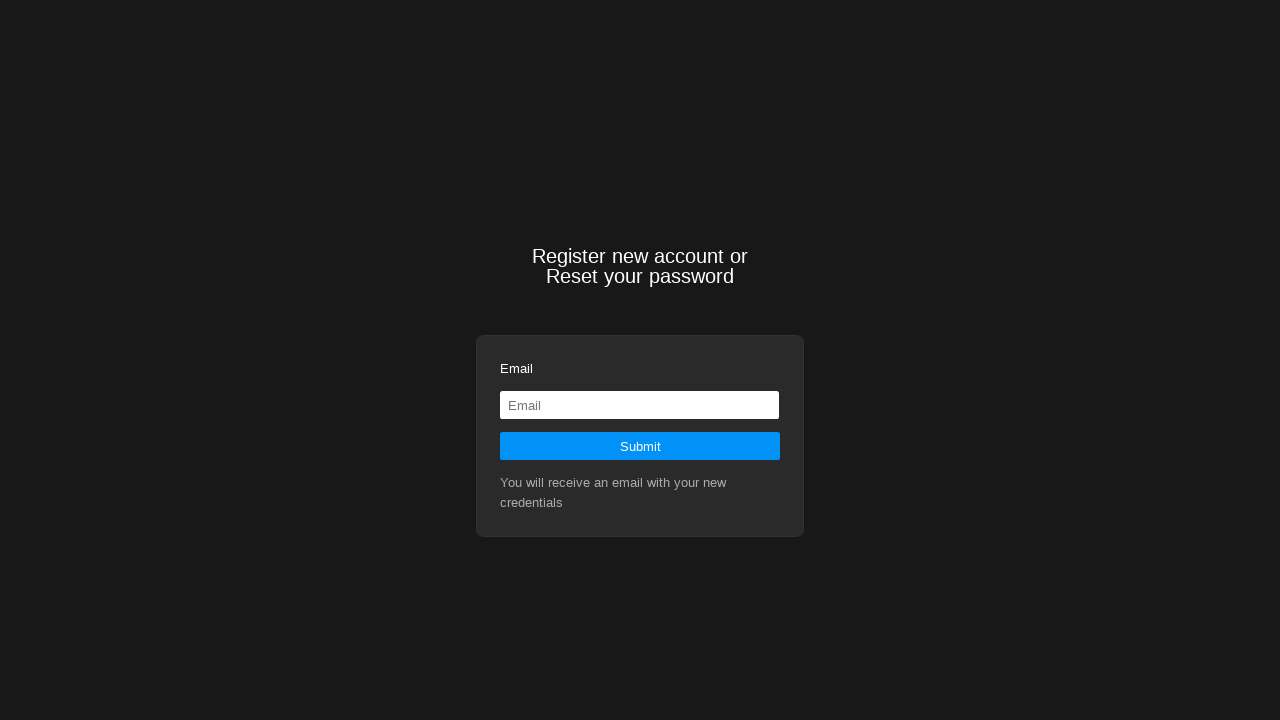

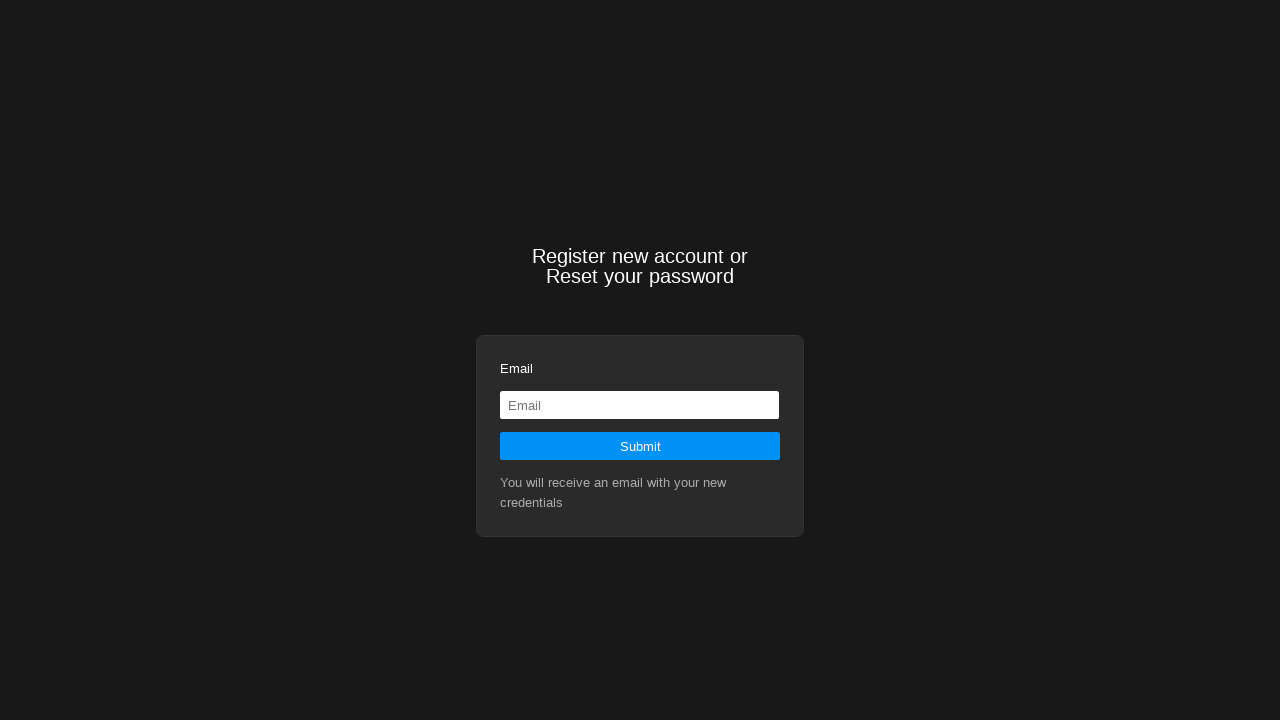